Tests nested frame navigation by clicking on the Nested Frames link, switching into nested iframes (frame-top, then frame-middle), and verifying the content element is accessible.

Starting URL: http://the-internet.herokuapp.com

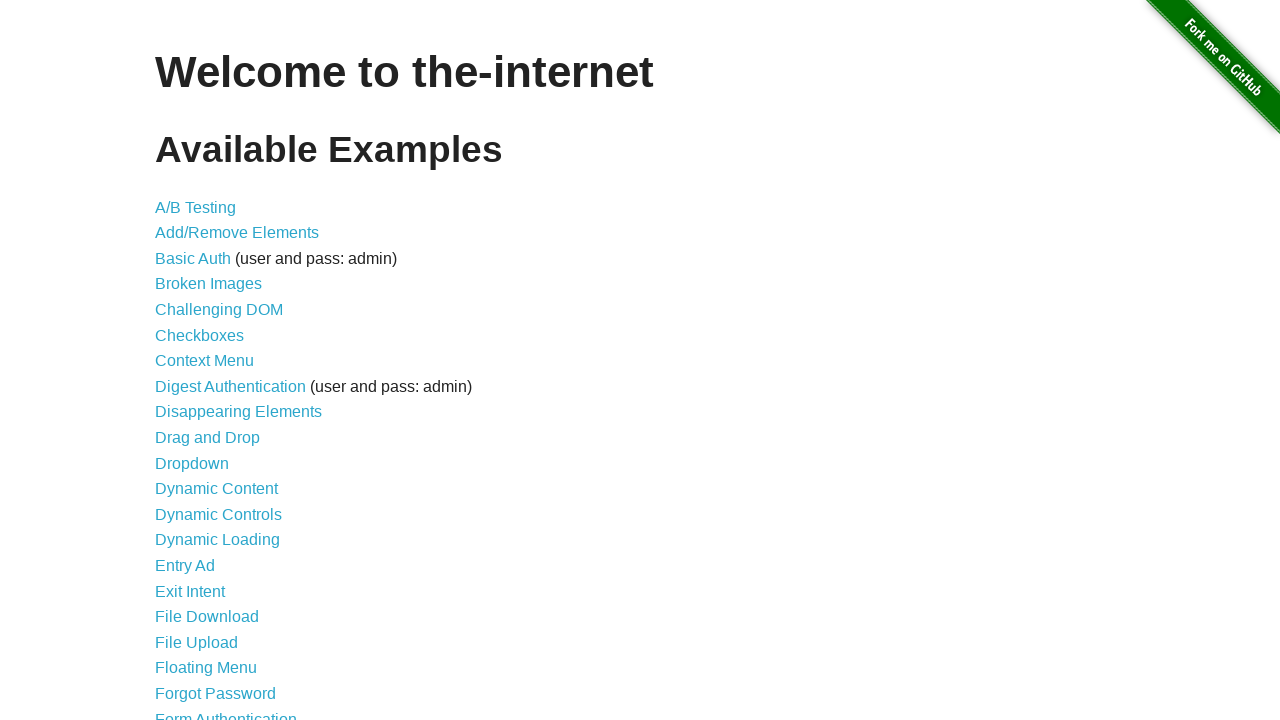

Clicked on 'Nested Frames' link at (210, 395) on text=Nested Frames
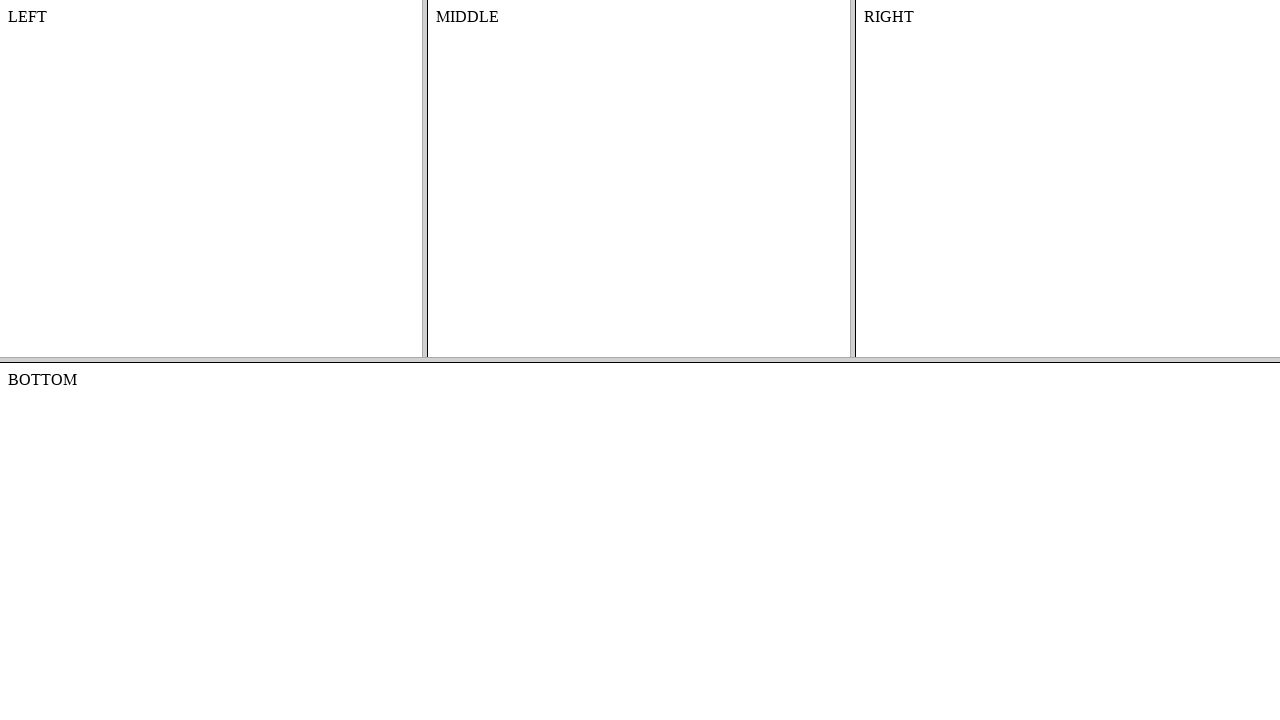

Located and switched to frame-top
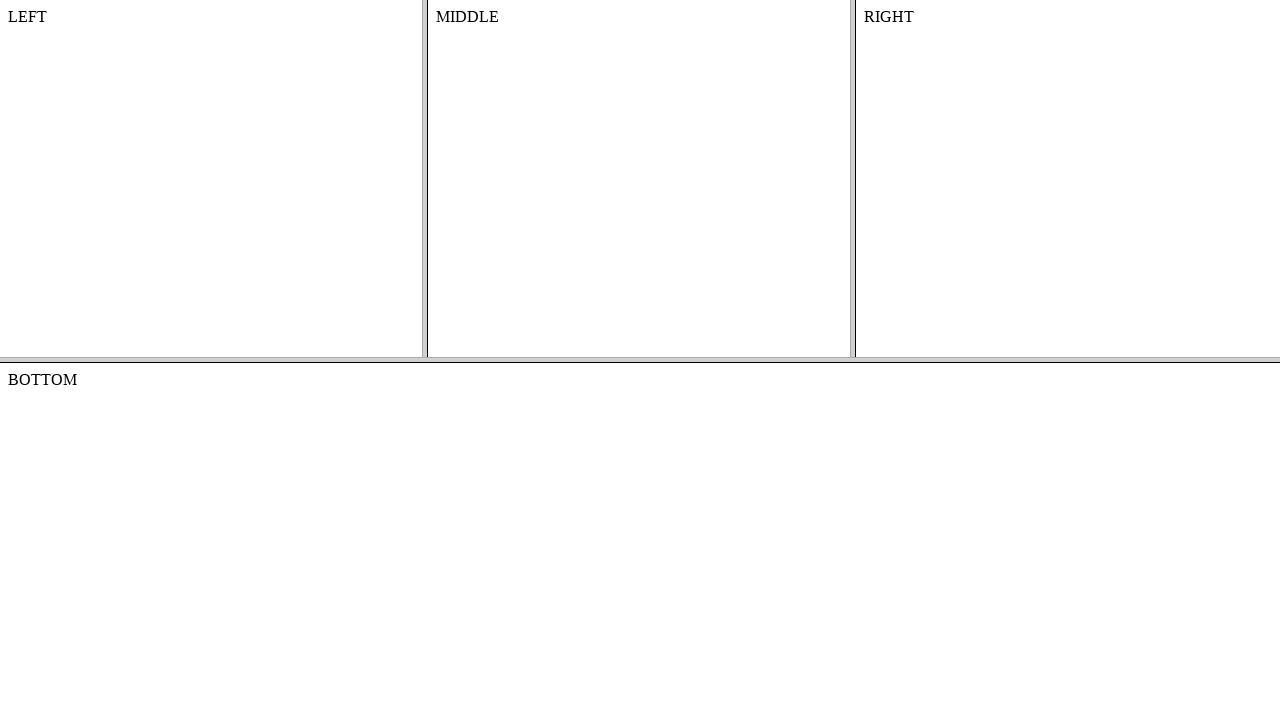

Located and switched to frame-middle within frame-top
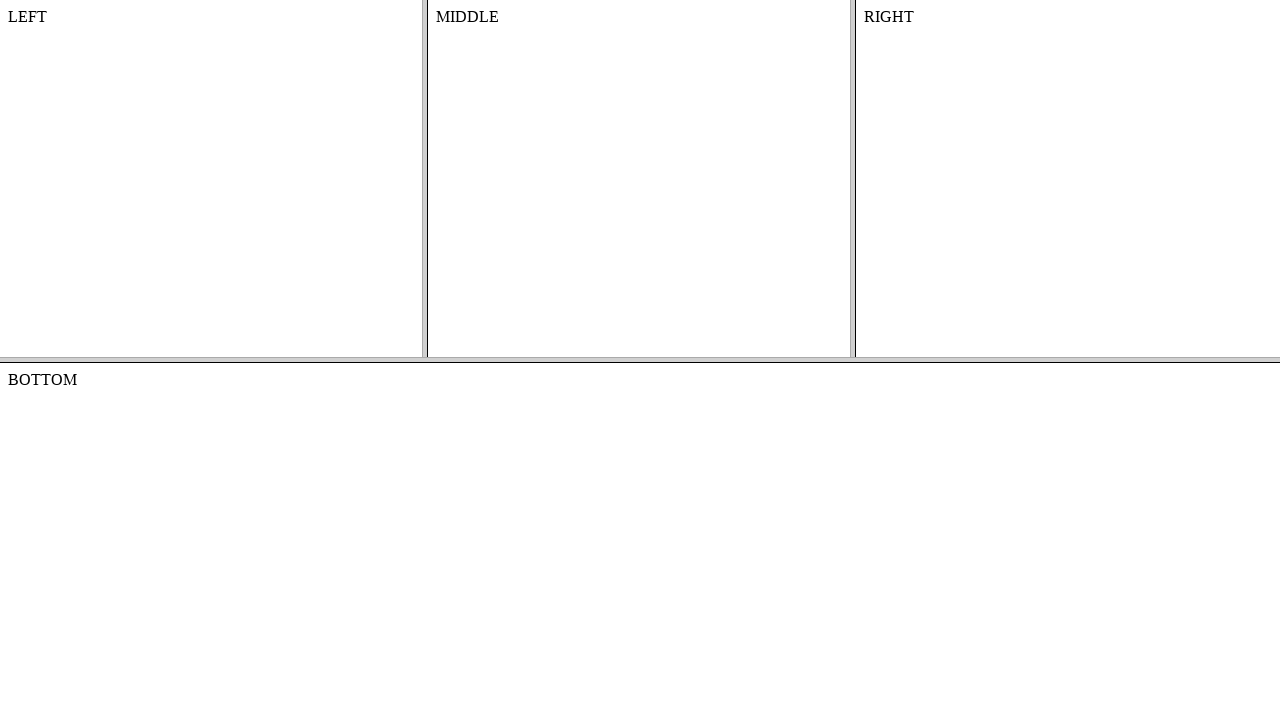

Content element #content is visible in frame-middle
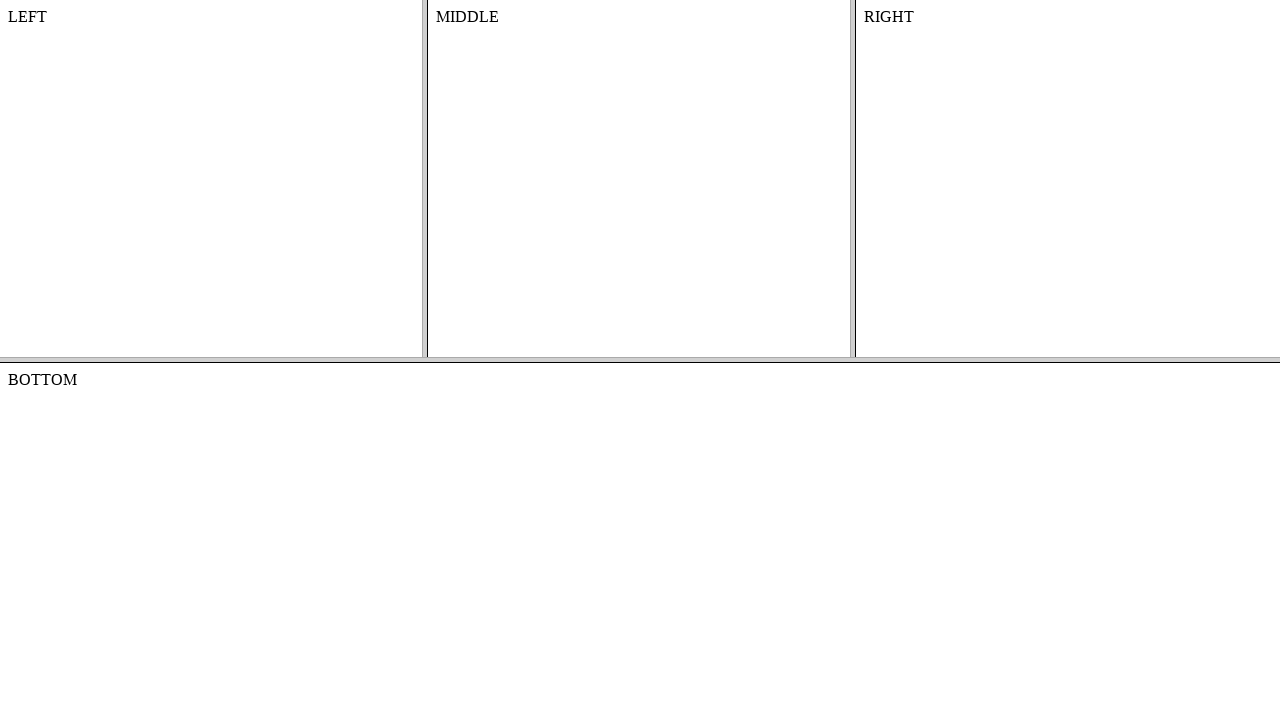

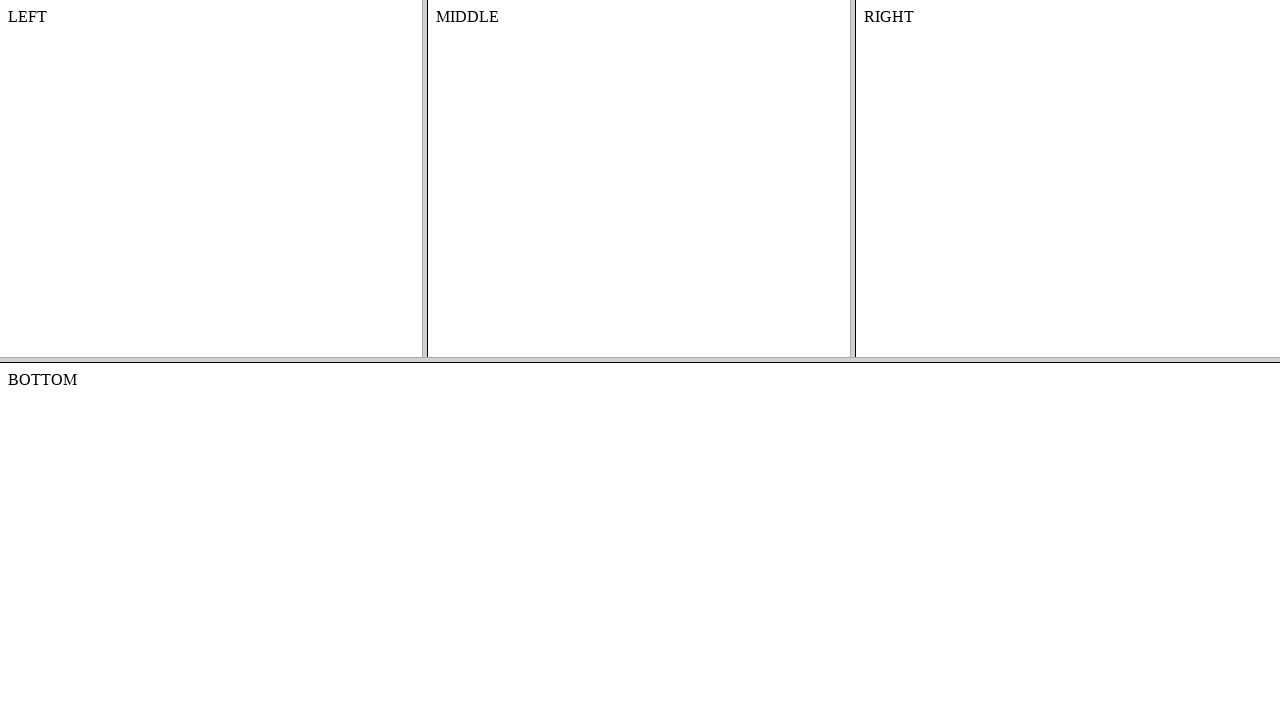